Tests jQuery UI frame handling by navigating to the checkboxradio demo, switching into an iframe, clicking a radio button, then switching back to the main page to click the jQuery UI logo

Starting URL: https://jqueryui.com

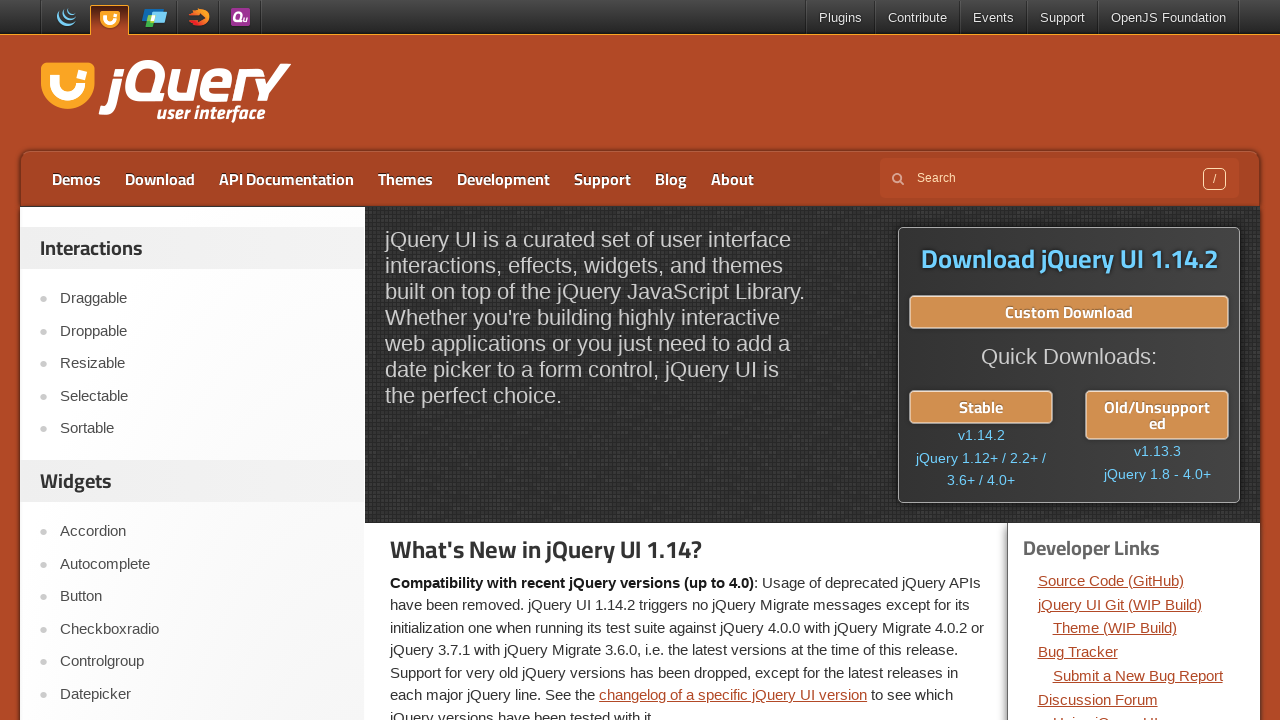

Clicked on Checkboxradio link to navigate to demo at (202, 629) on a:text('Checkboxradio')
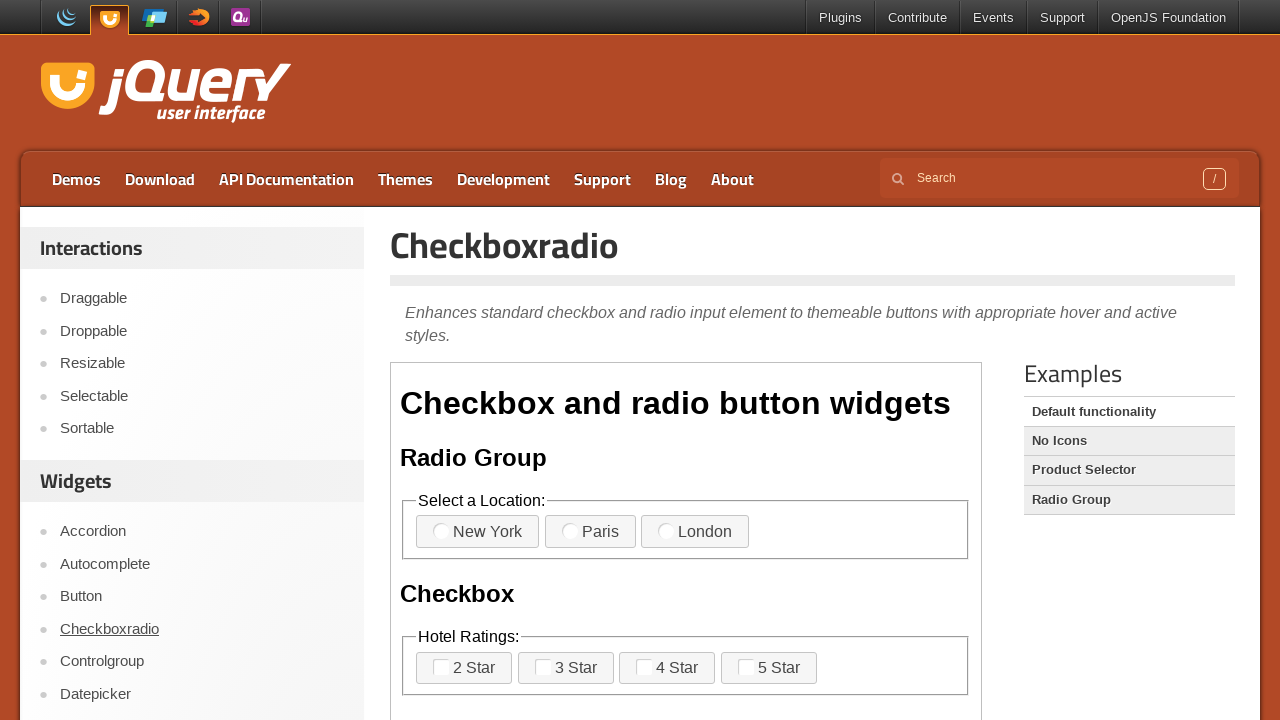

Demo frame loaded successfully
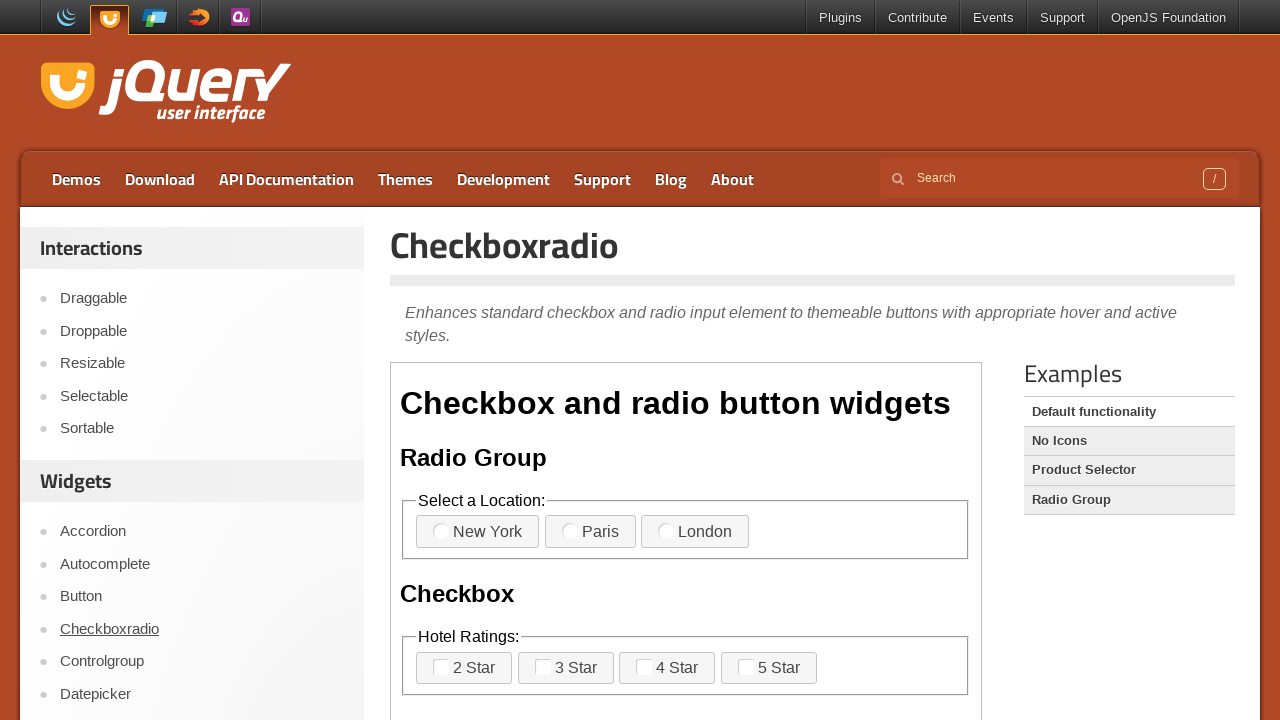

Located and switched into the demo iframe
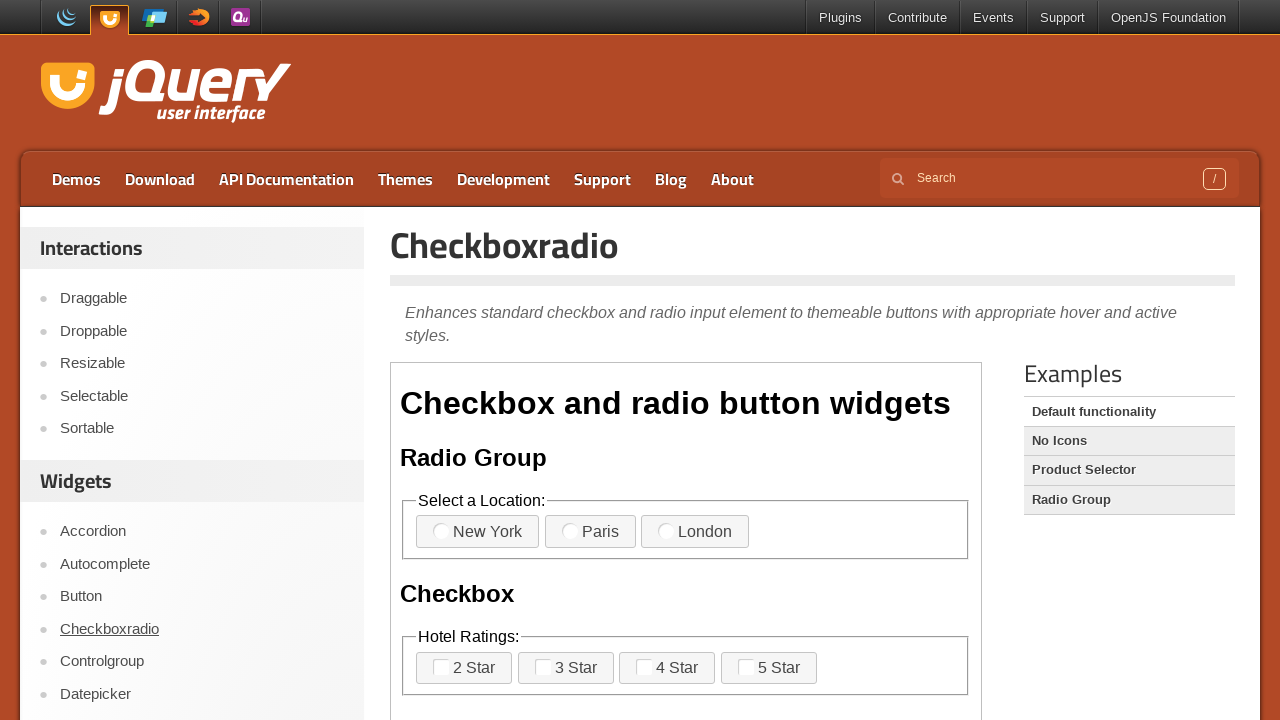

Clicked radio button for Paris inside the iframe at (590, 532) on .demo-frame >> internal:control=enter-frame >> label[for='radio-2']
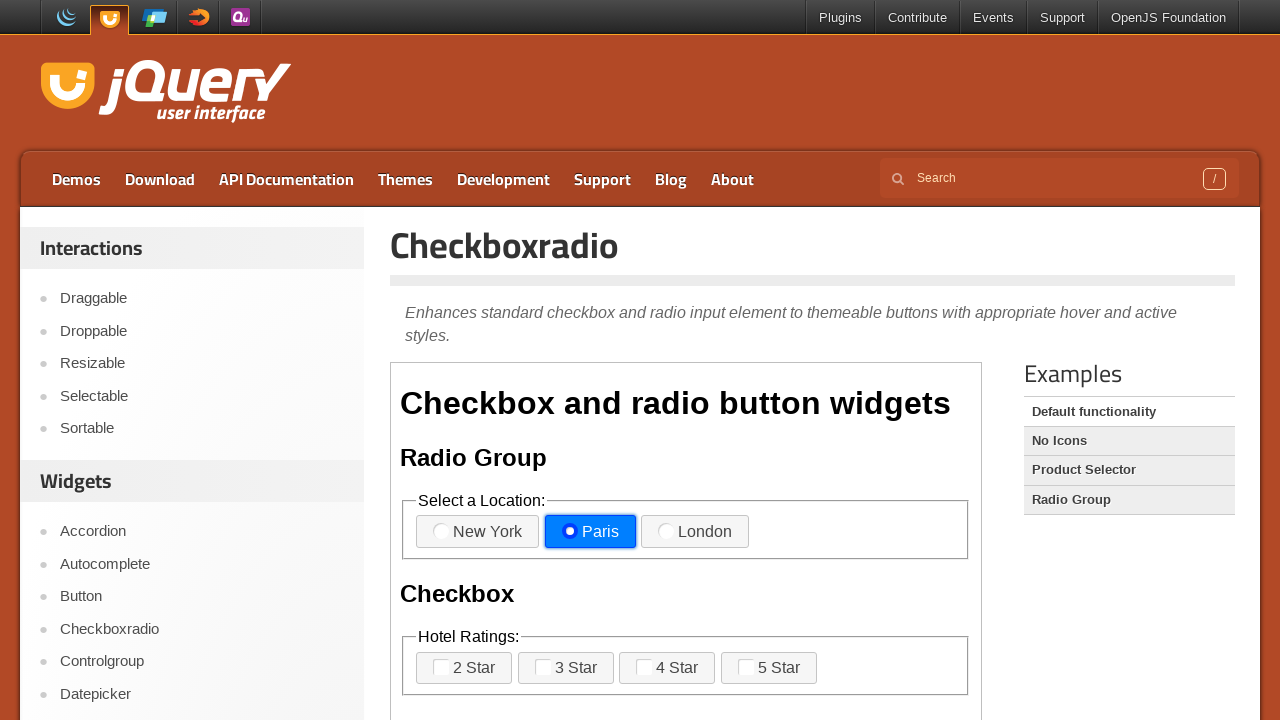

Clicked jQuery UI logo on main page after switching back from iframe at (109, 18) on a:text('jQuery UI')
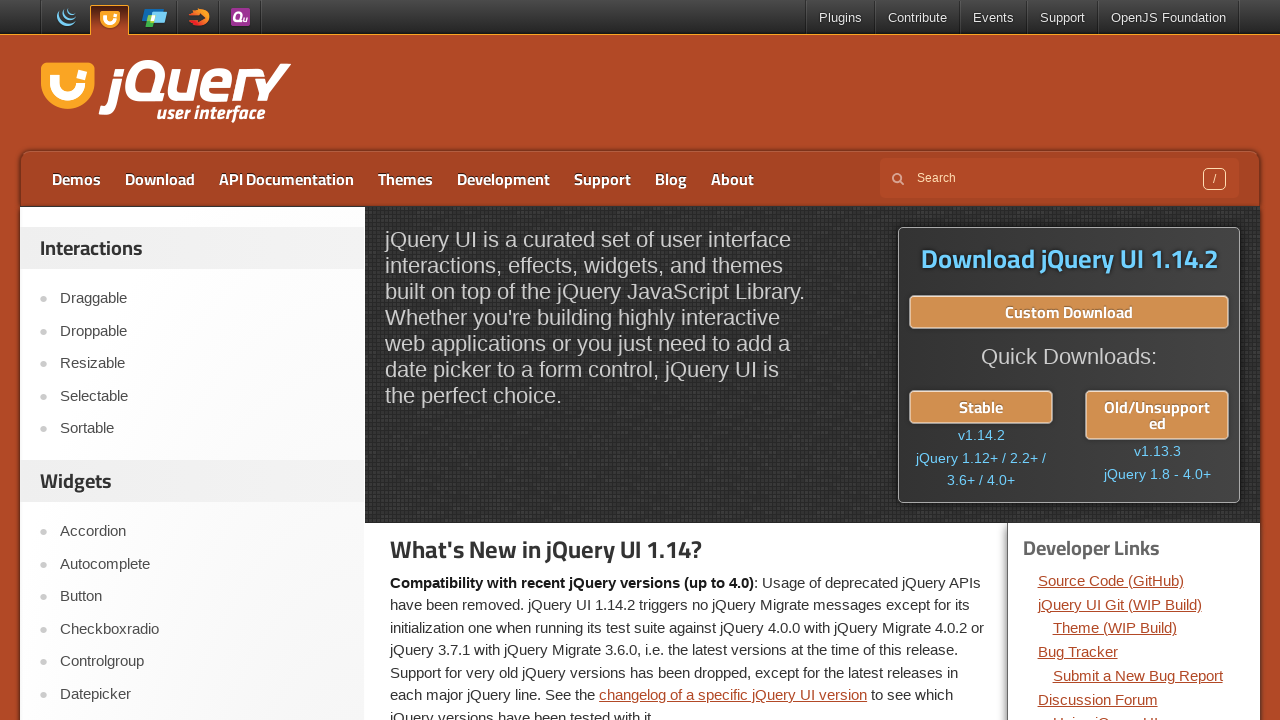

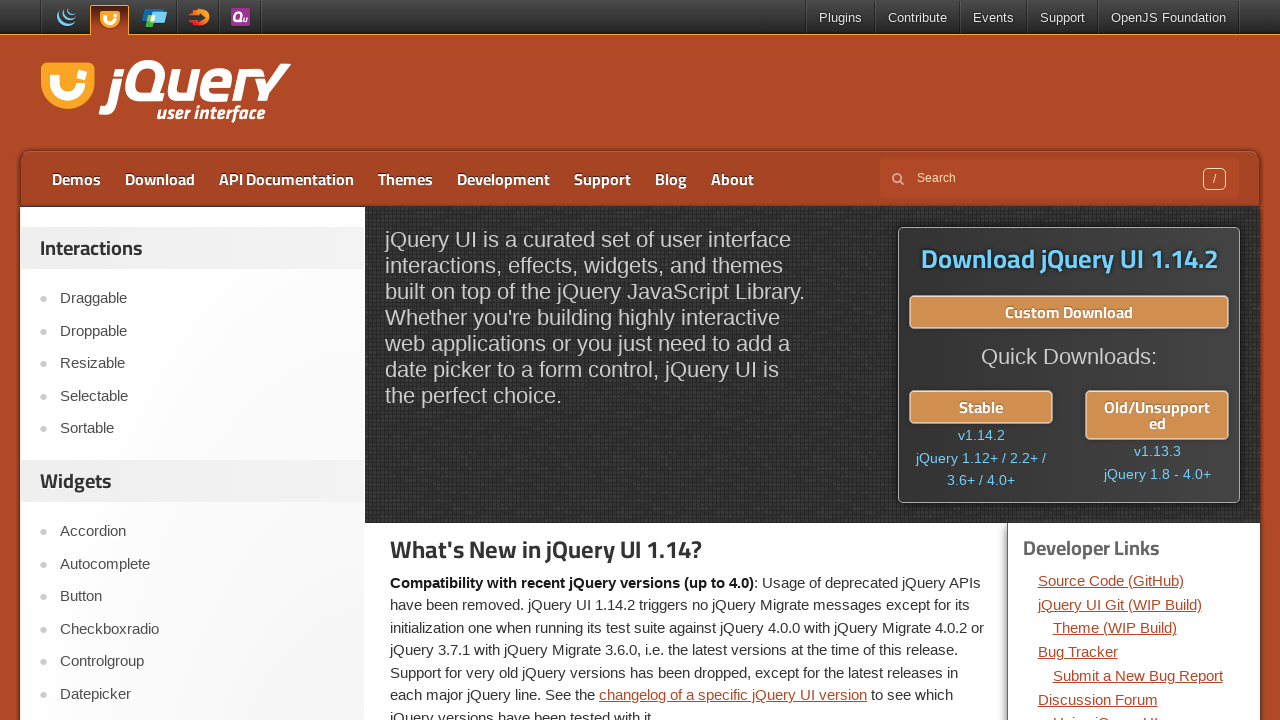